Tests keyboard key presses by sending SPACE and LEFT arrow keys to a page element and verifying the displayed result text confirms the correct key was pressed.

Starting URL: http://the-internet.herokuapp.com/key_presses

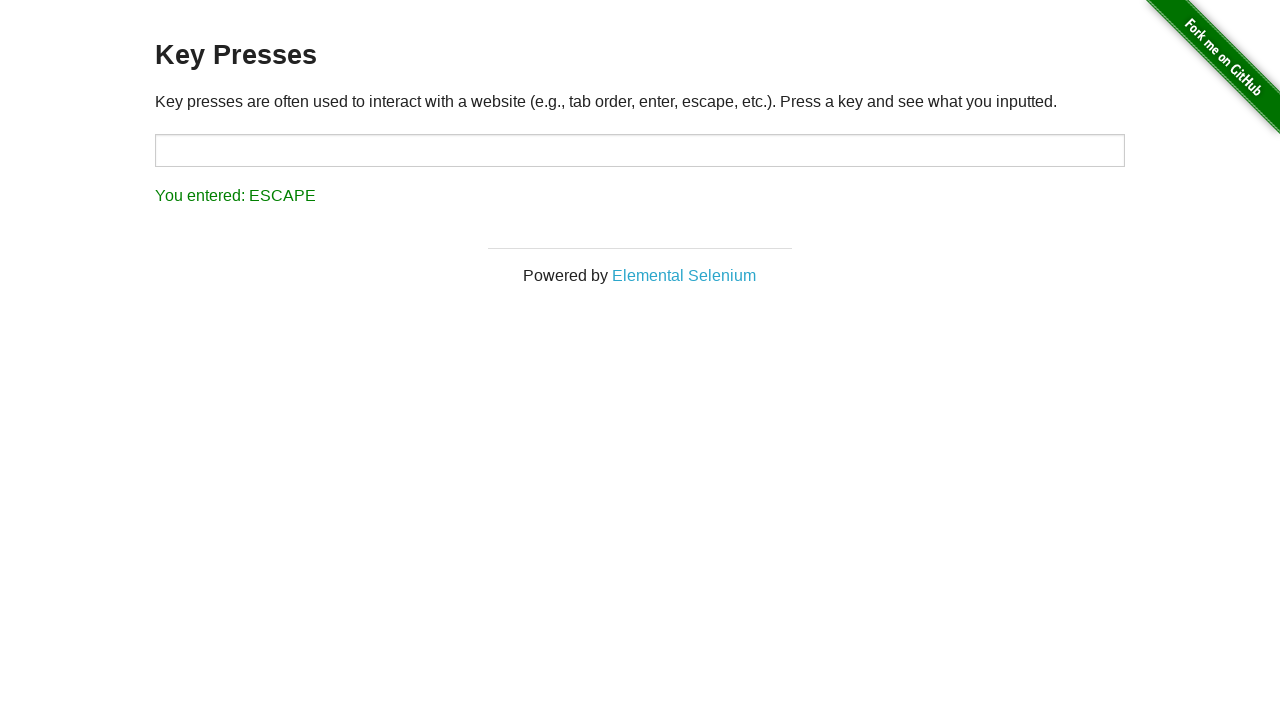

Pressed SPACE key on target element on #target
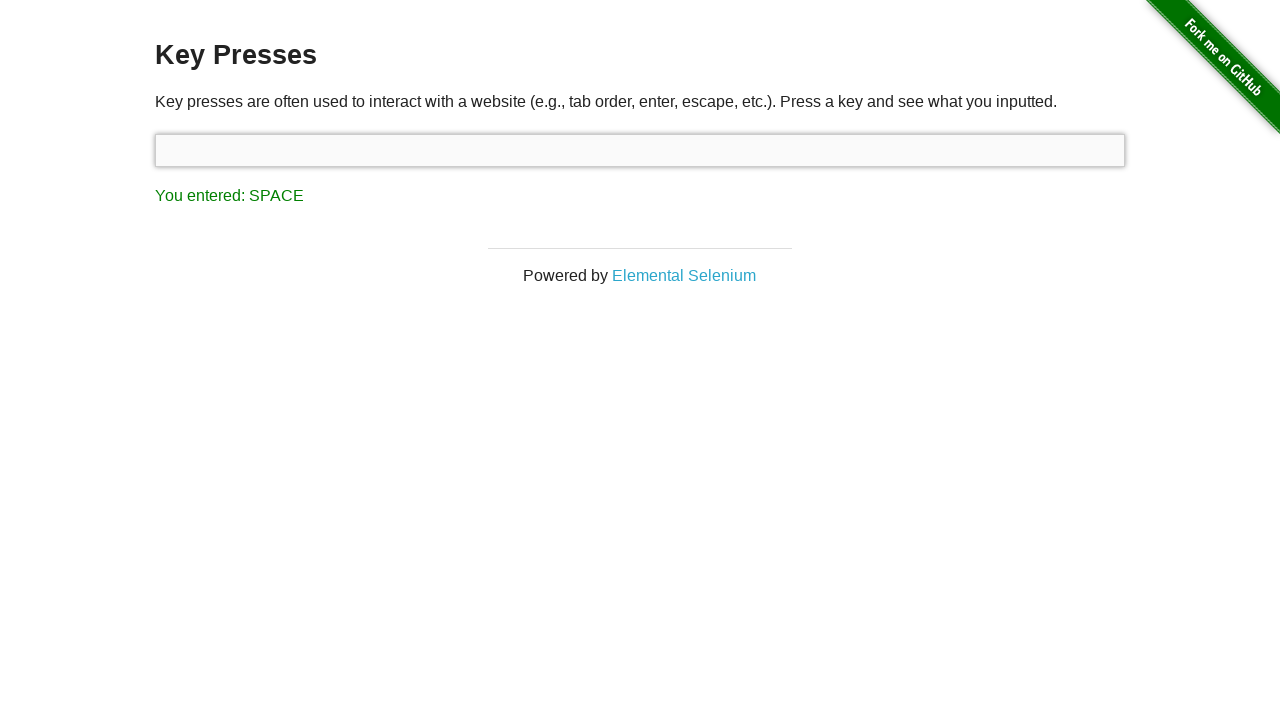

Retrieved result text after SPACE key press
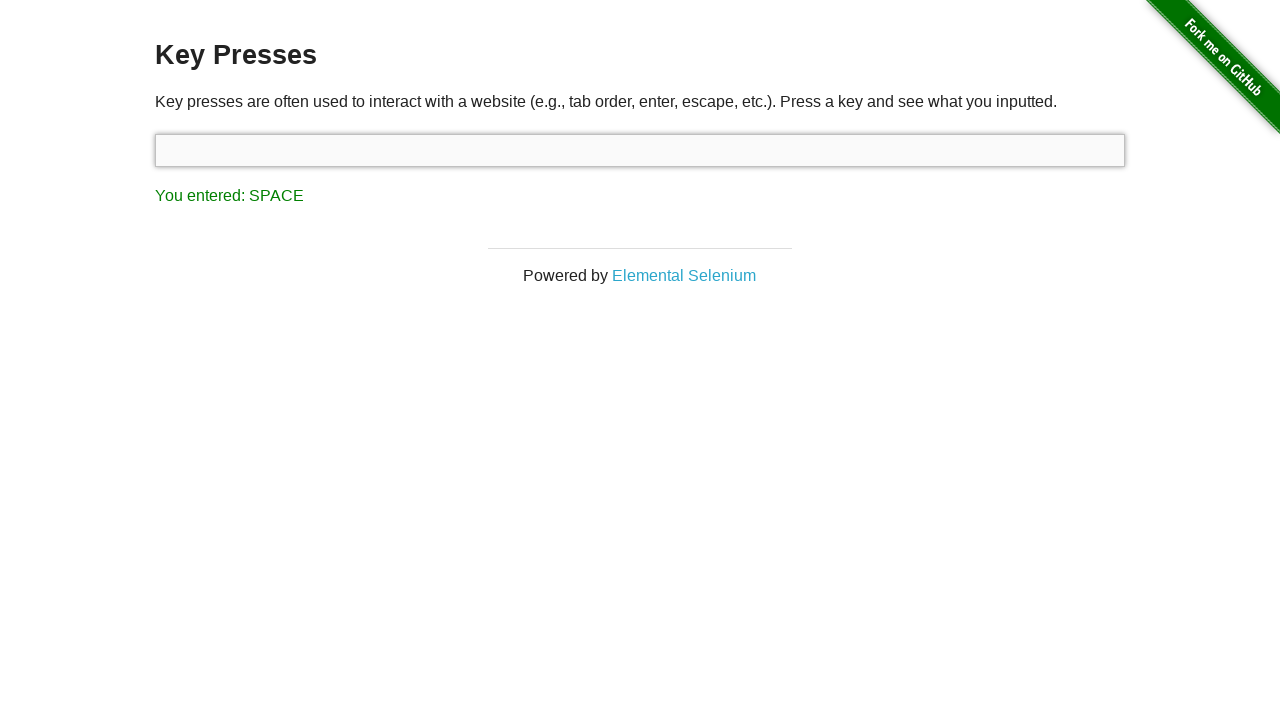

Verified result text confirms SPACE key was pressed
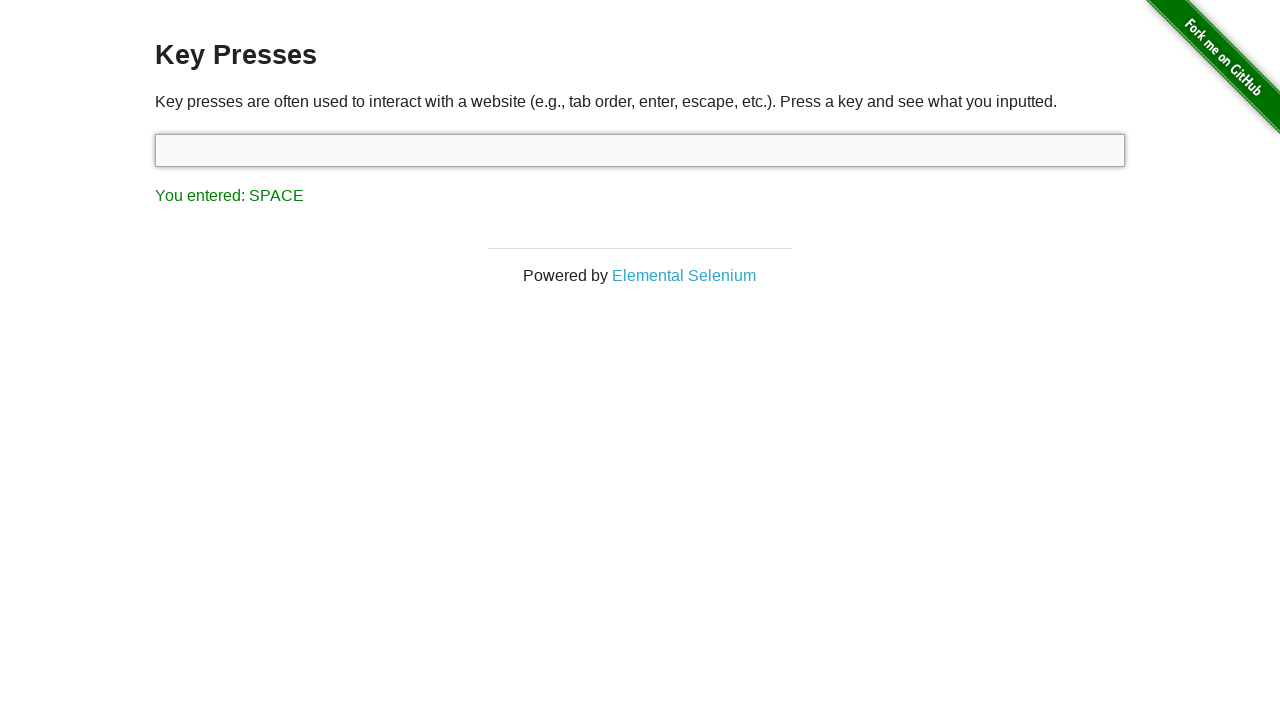

Pressed LEFT arrow key on focused element
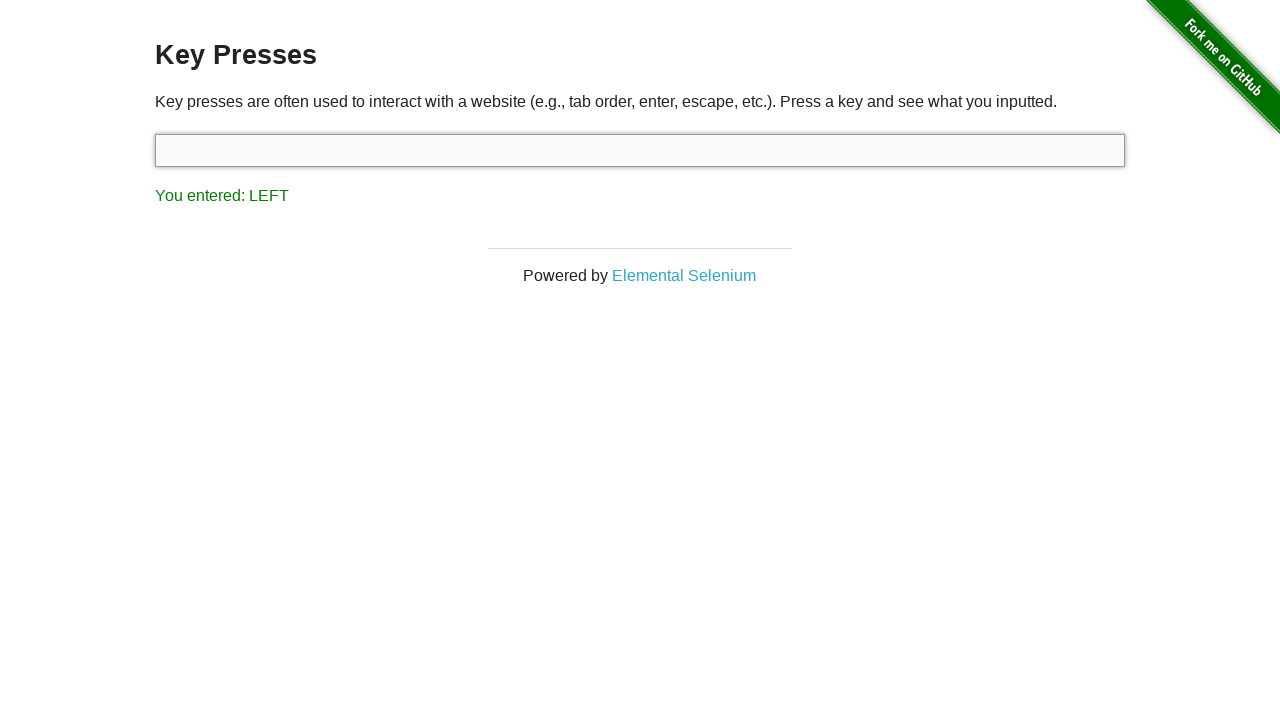

Retrieved result text after LEFT arrow key press
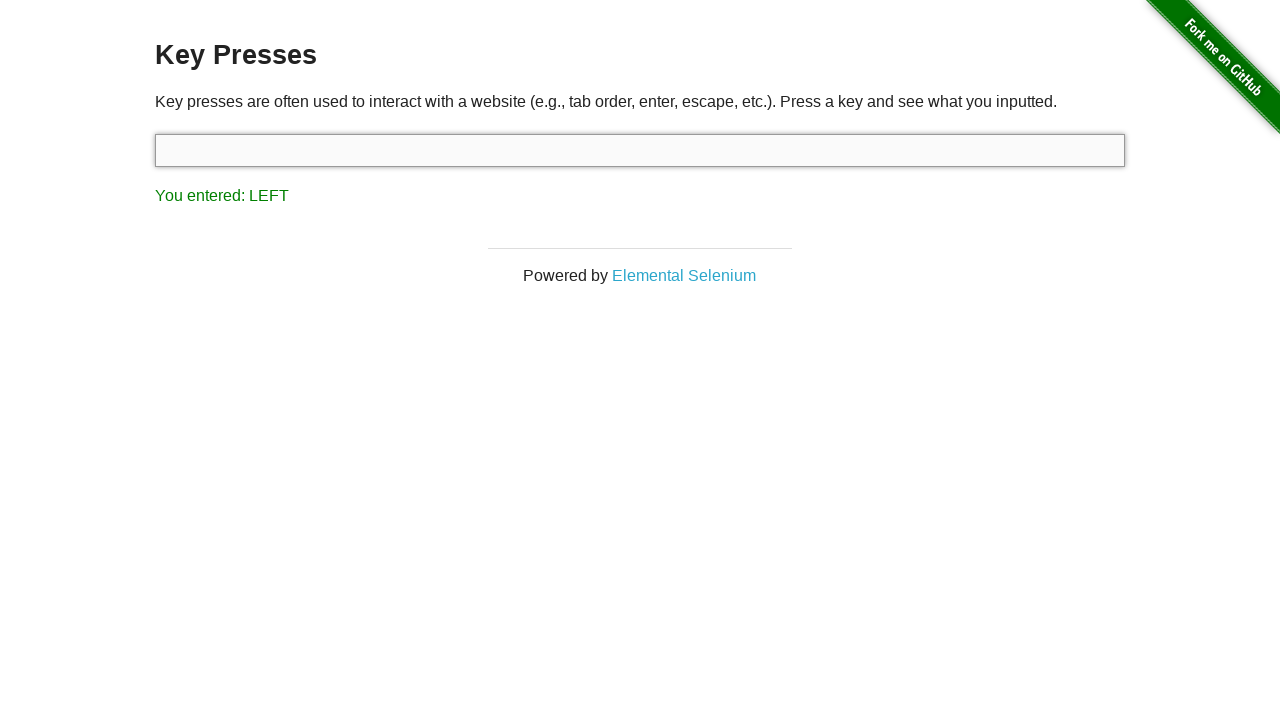

Verified result text confirms LEFT arrow key was pressed
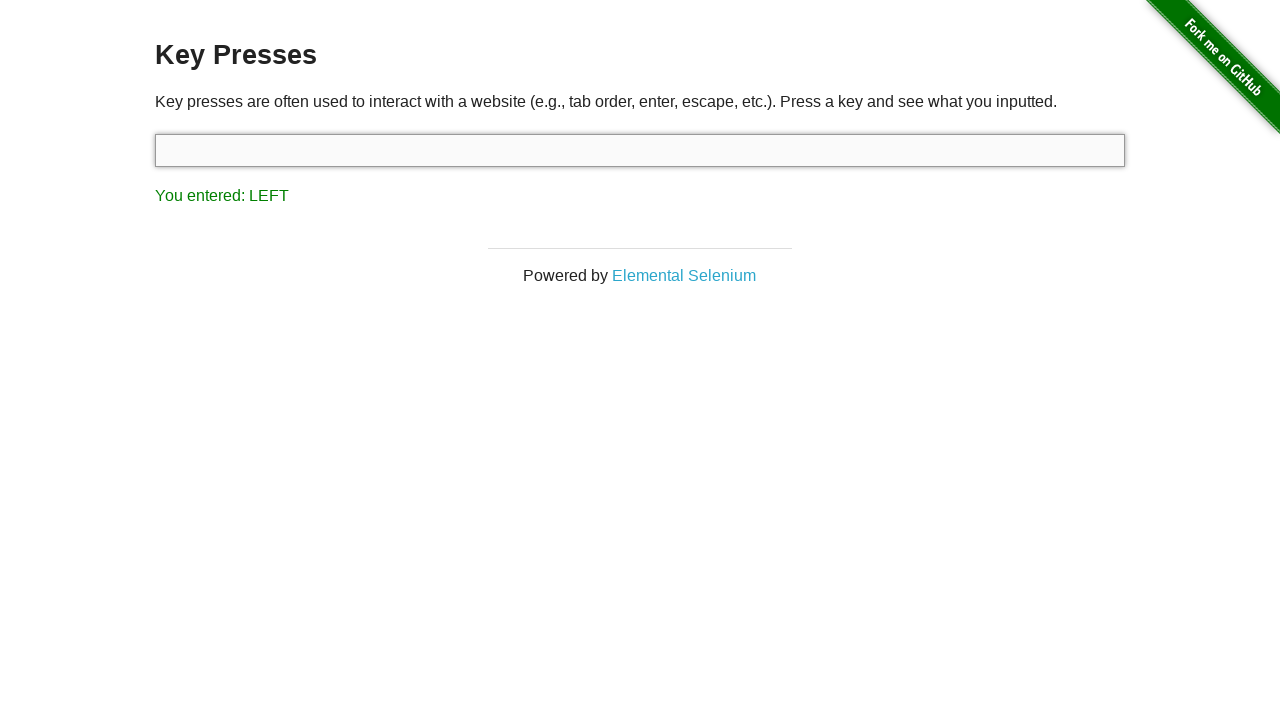

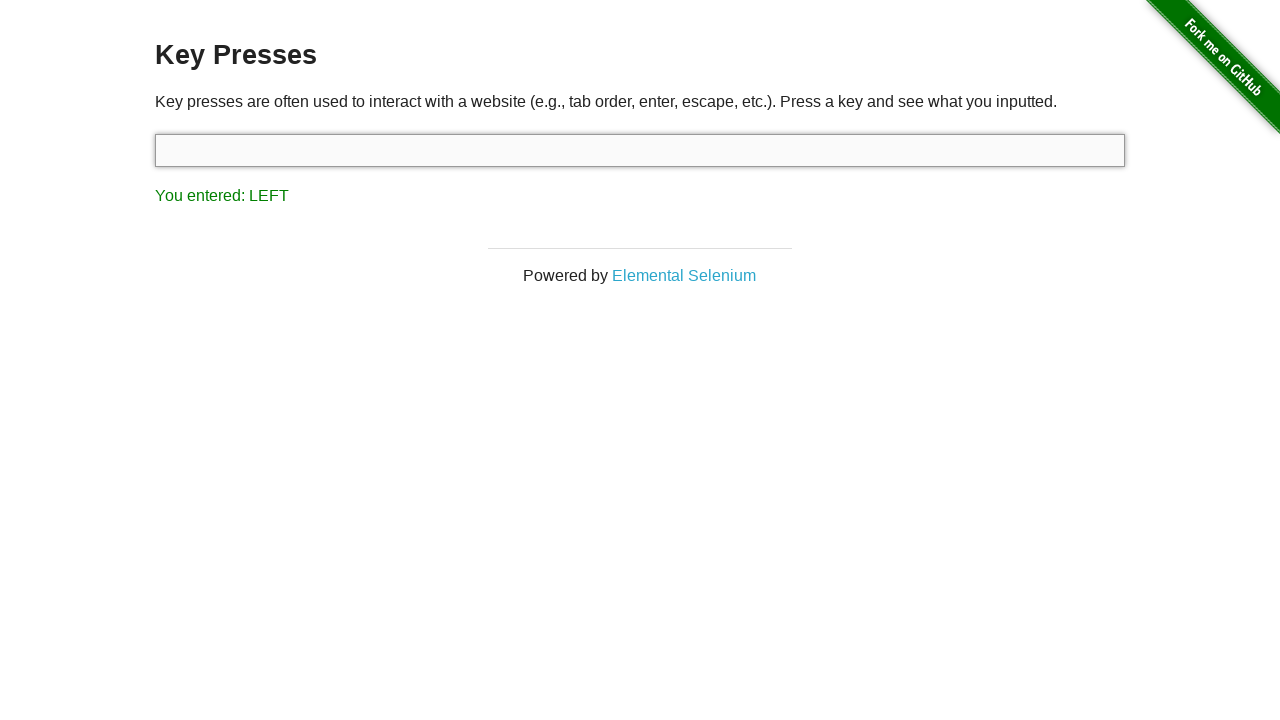